Tests a form submission by filling out first name, last name, job title, selecting education level radio button, checking a gender checkbox, selecting from a dropdown, entering a date, and submitting the form, then verifying the success message appears.

Starting URL: http://formy-project.herokuapp.com/form

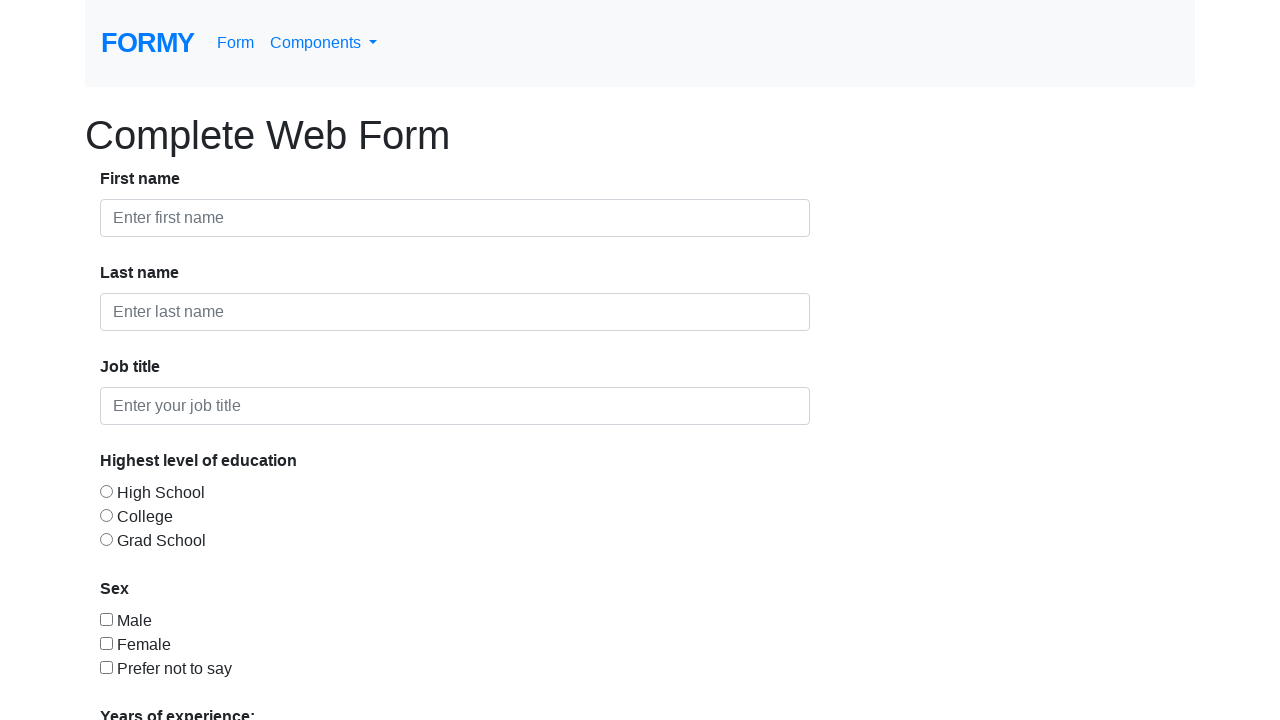

Filled first name field with 'Michael' on #first-name
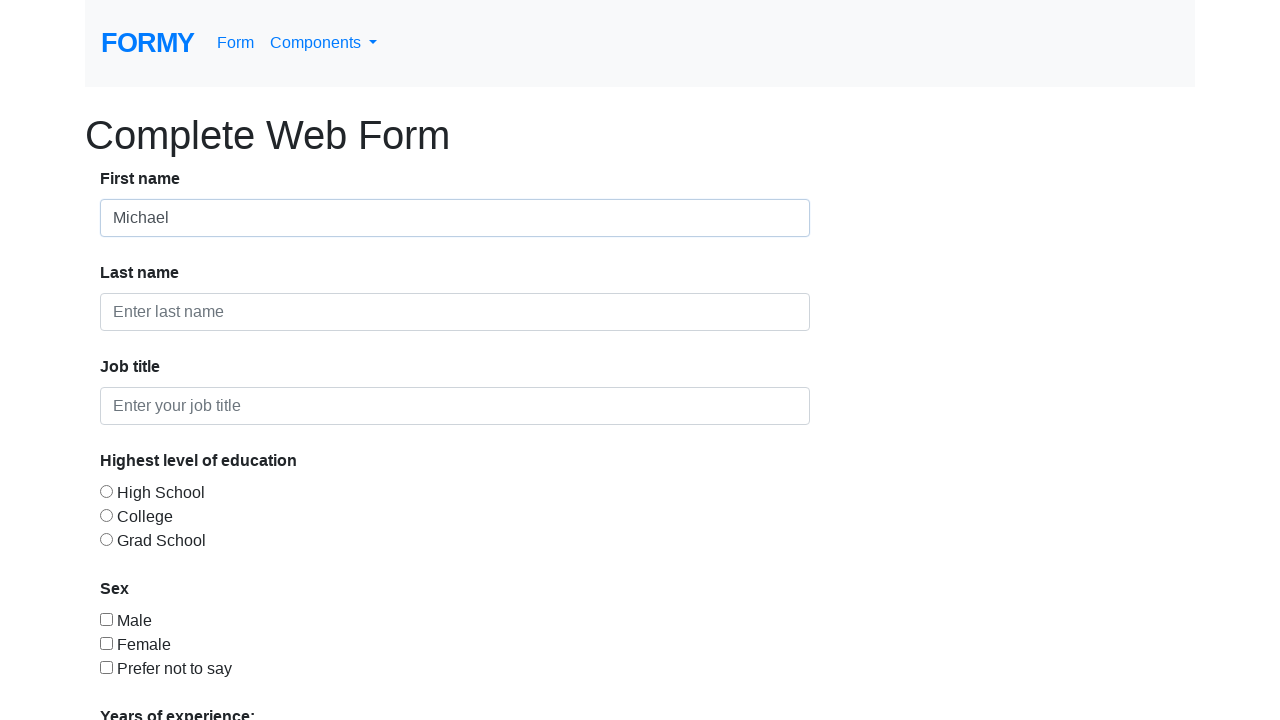

Filled last name field with 'Thompson' on #last-name
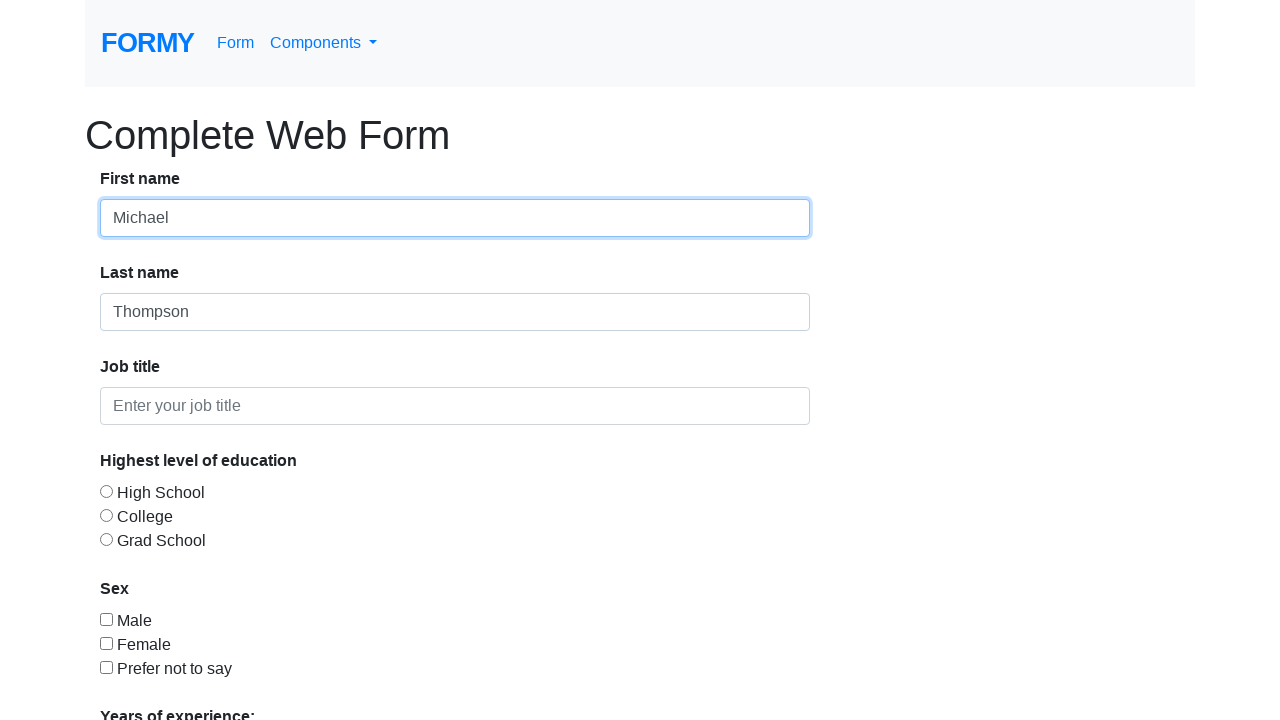

Filled job title field with 'Software Engineer' on #job-title
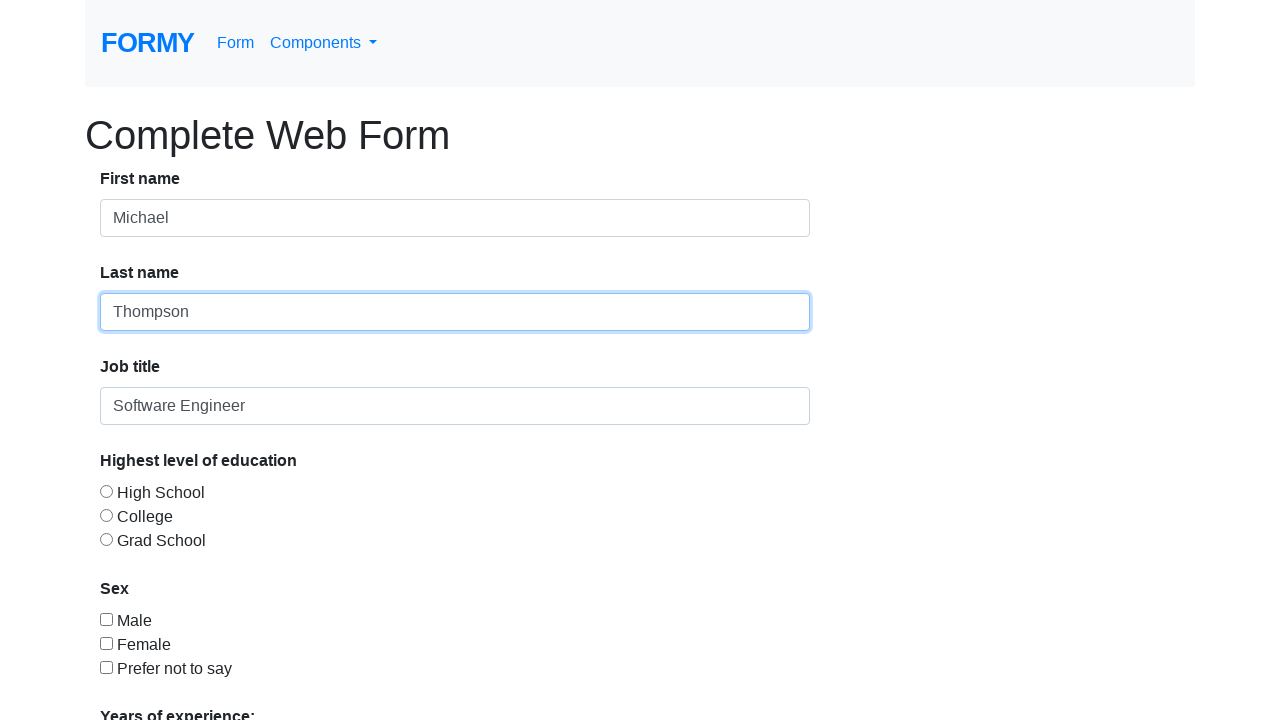

Selected education level radio button at (106, 491) on input[type='radio']
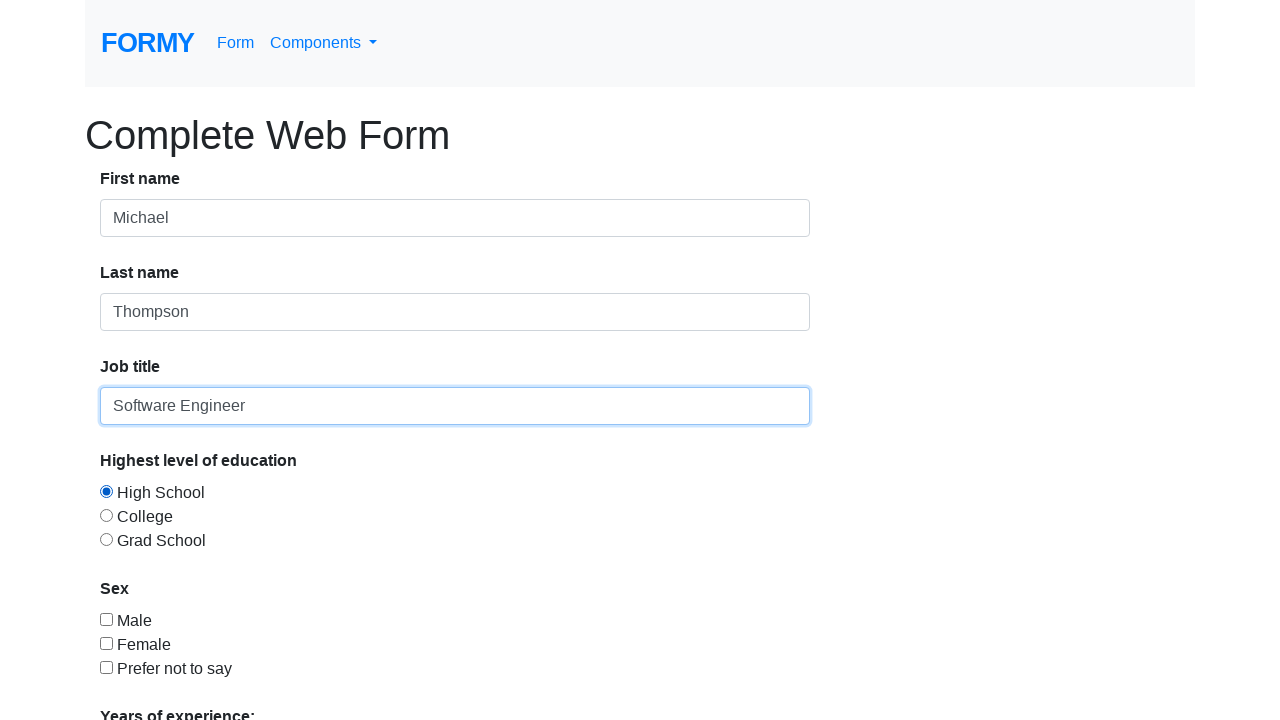

Checked gender checkbox at (106, 619) on input[type='checkbox']
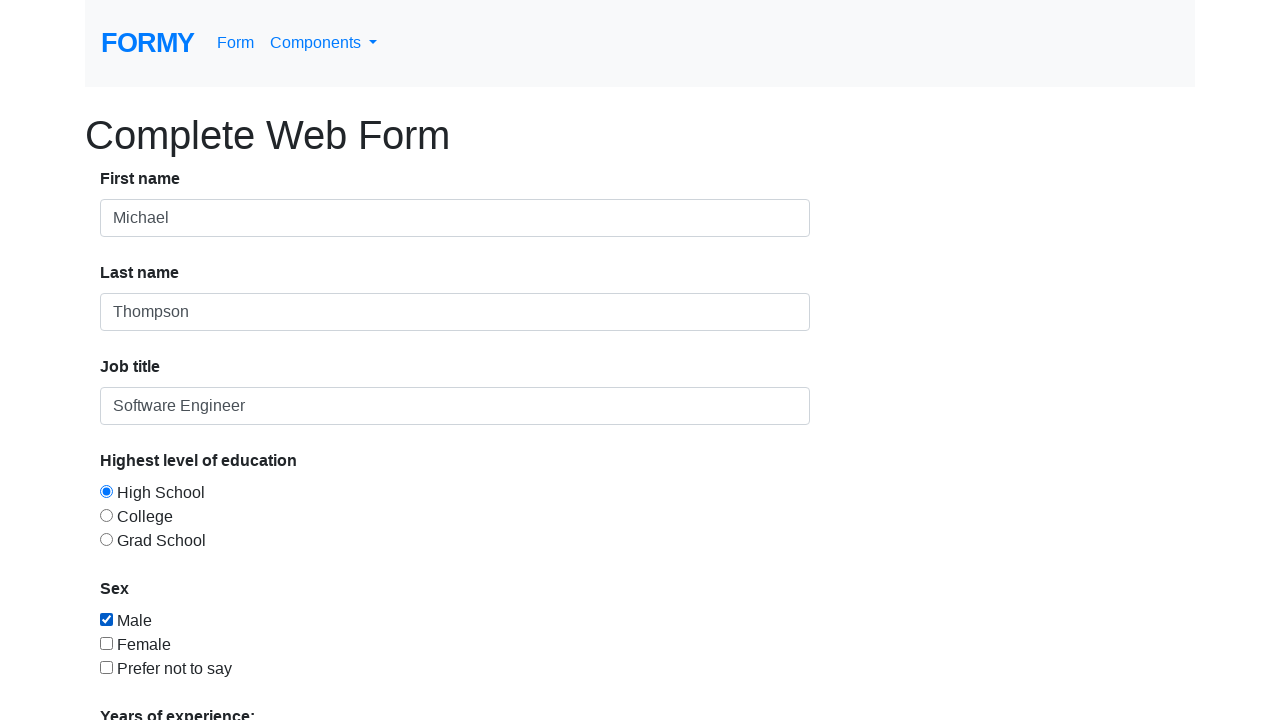

Selected '2-4 years' experience from dropdown on #select-menu
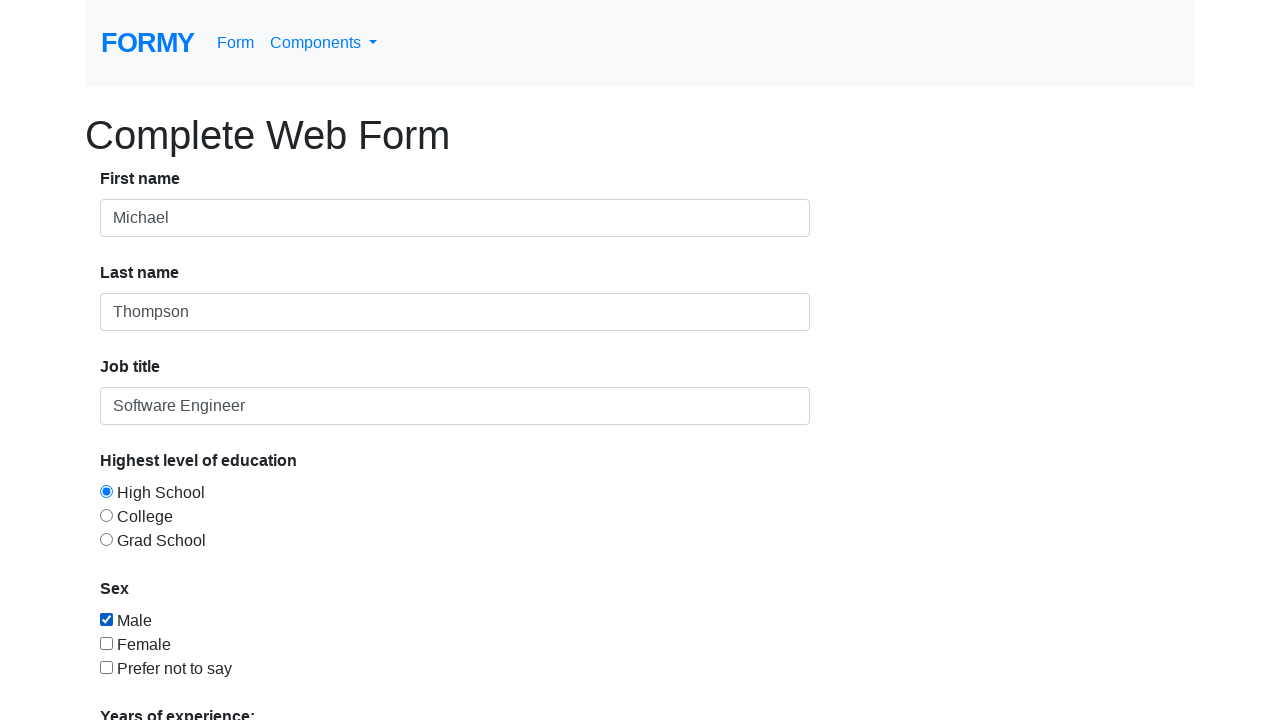

Filled date field with '03/15/2024' on #datepicker
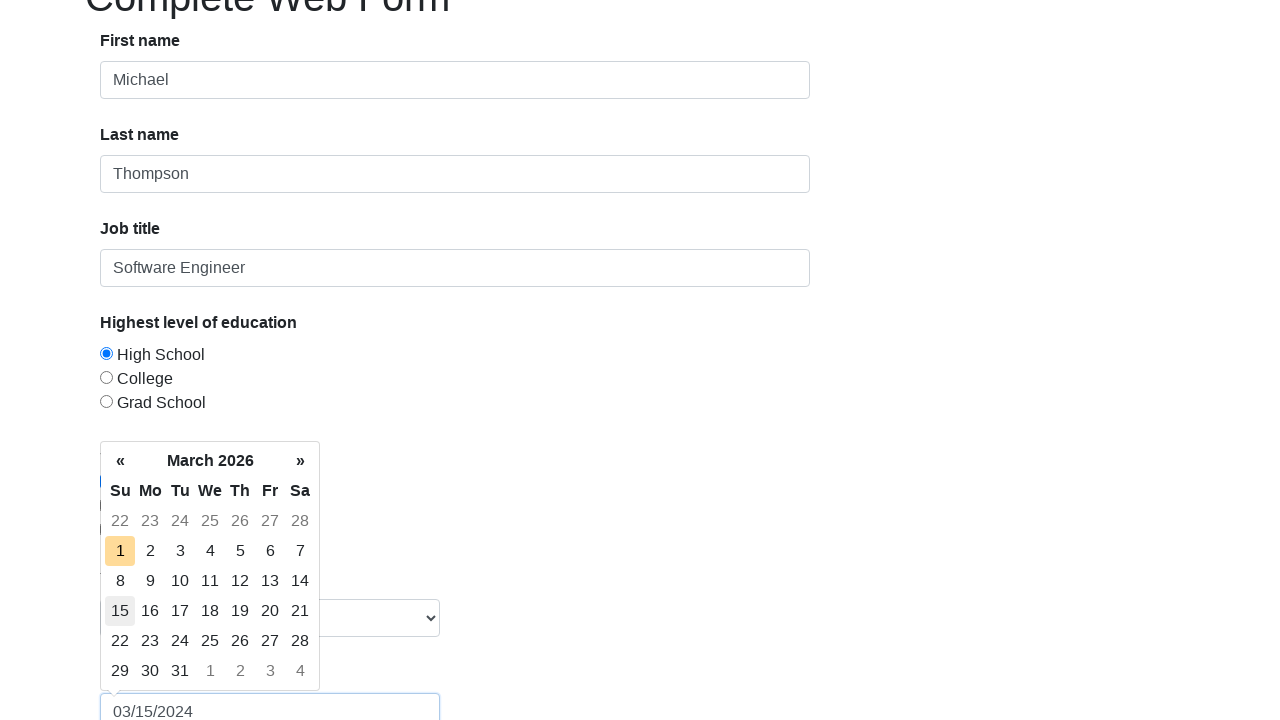

Clicked form submit button at (148, 680) on a[role='button']
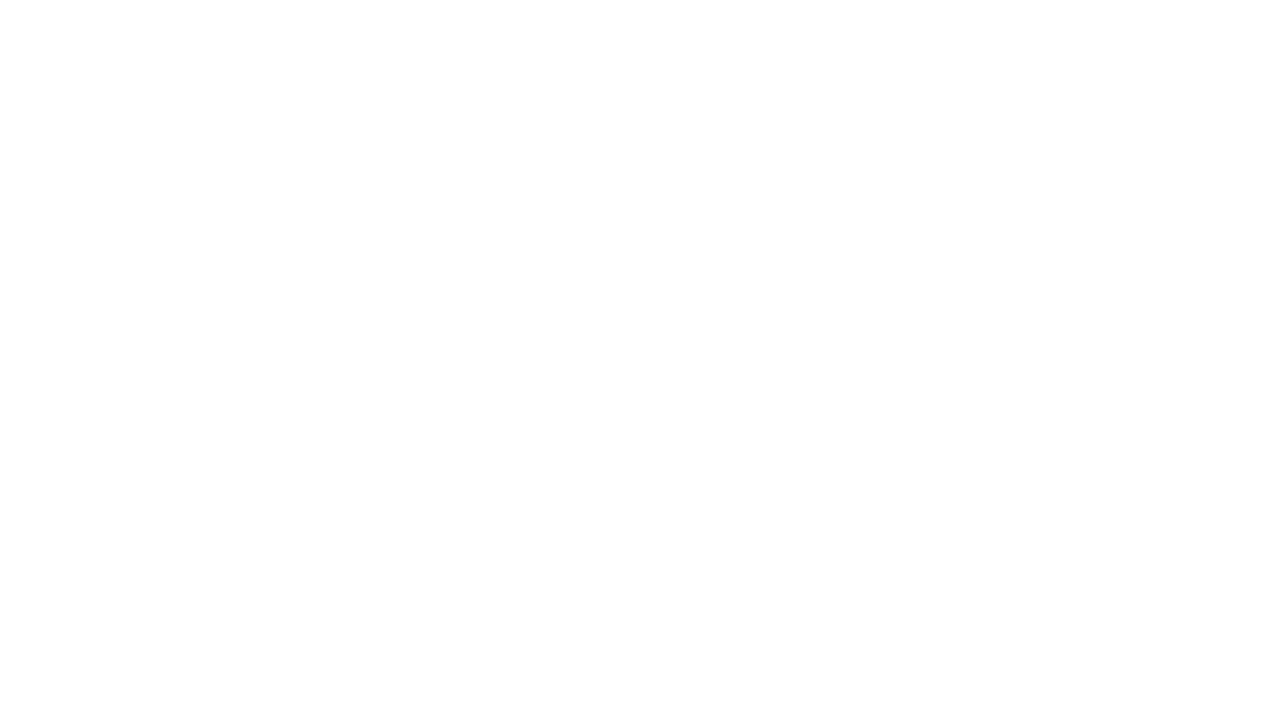

Success alert message appeared
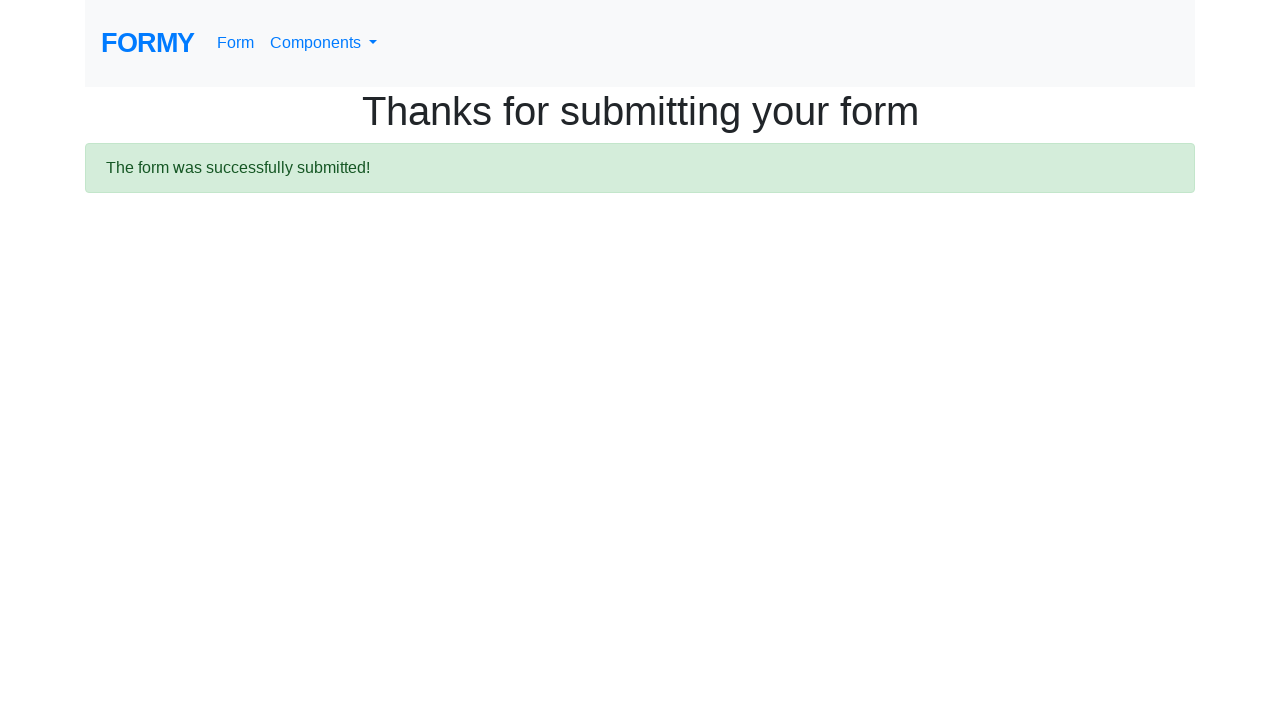

Located success alert element
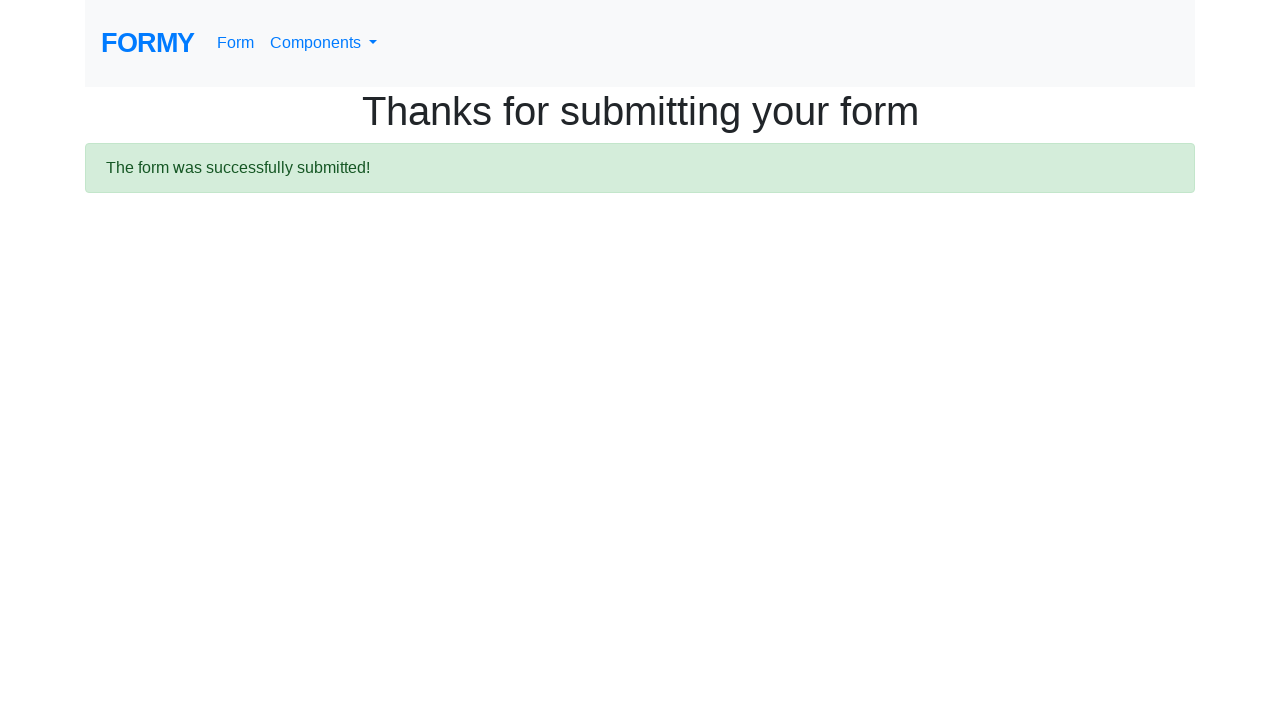

Verified success message 'The form was successfully submitted!' is displayed
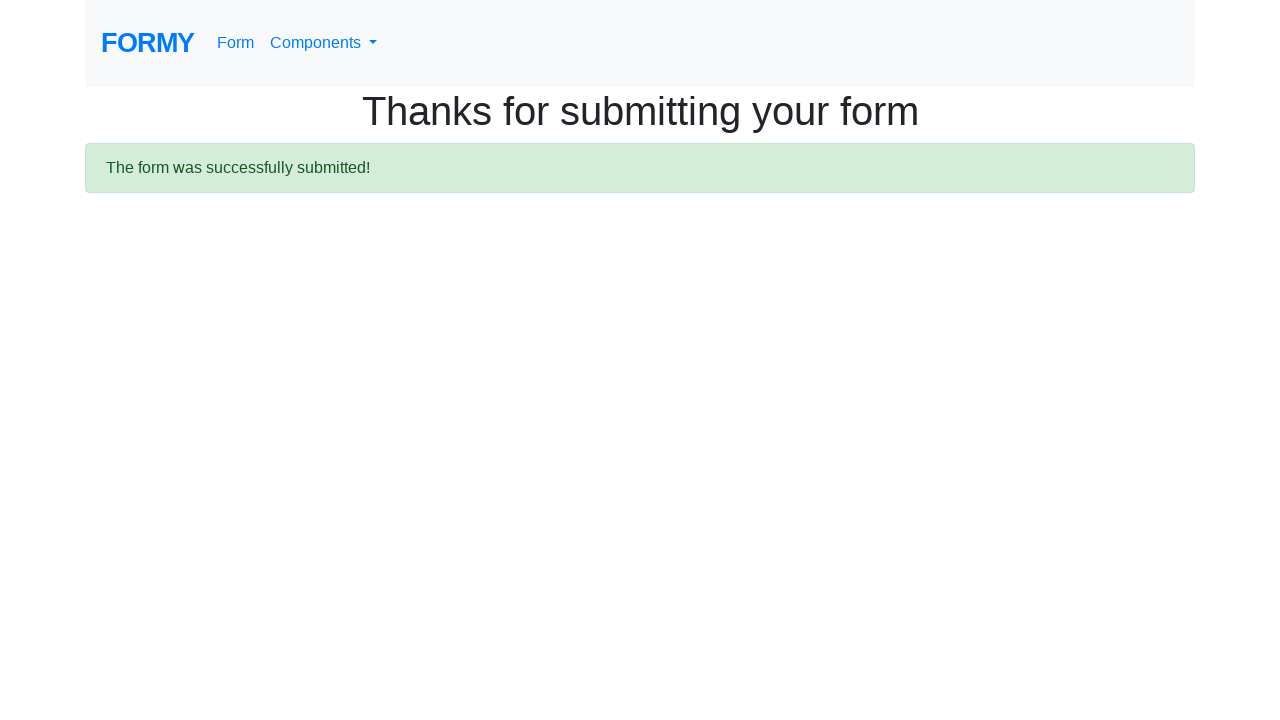

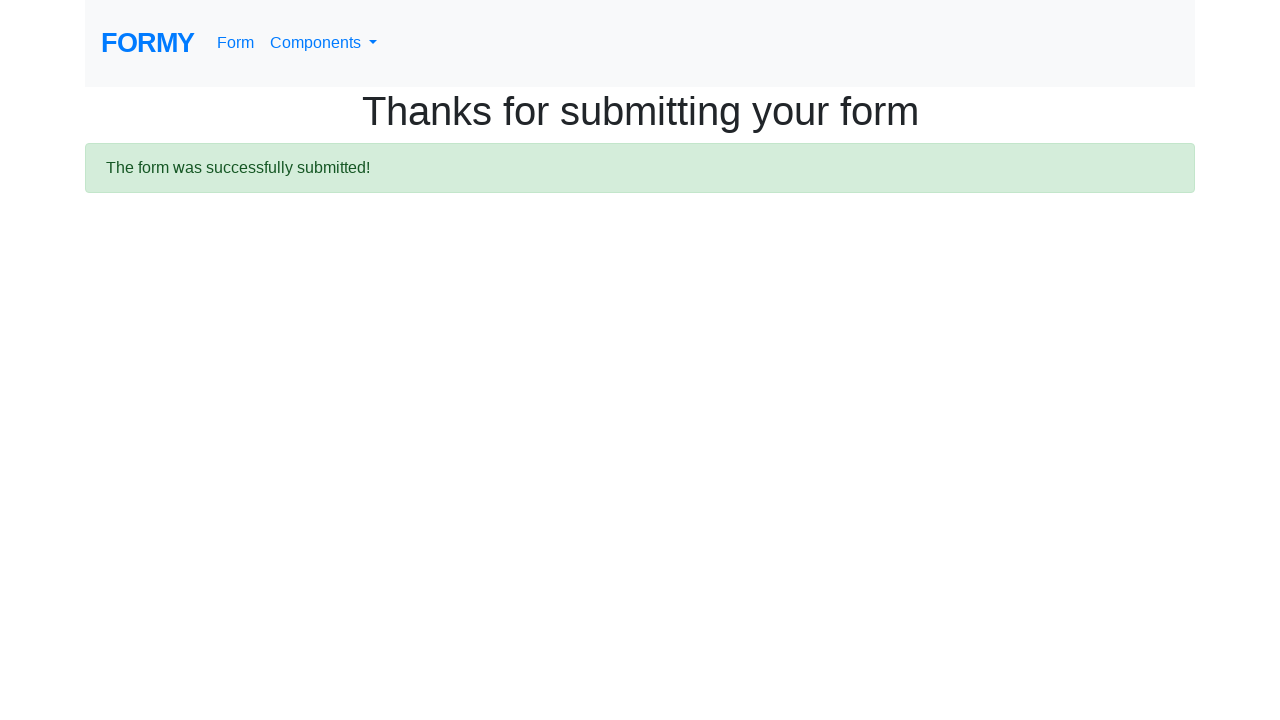